Tests user registration flow by filling out a registration form with personal details, selecting options, and submitting the form

Starting URL: https://rahulshettyacademy.com/client

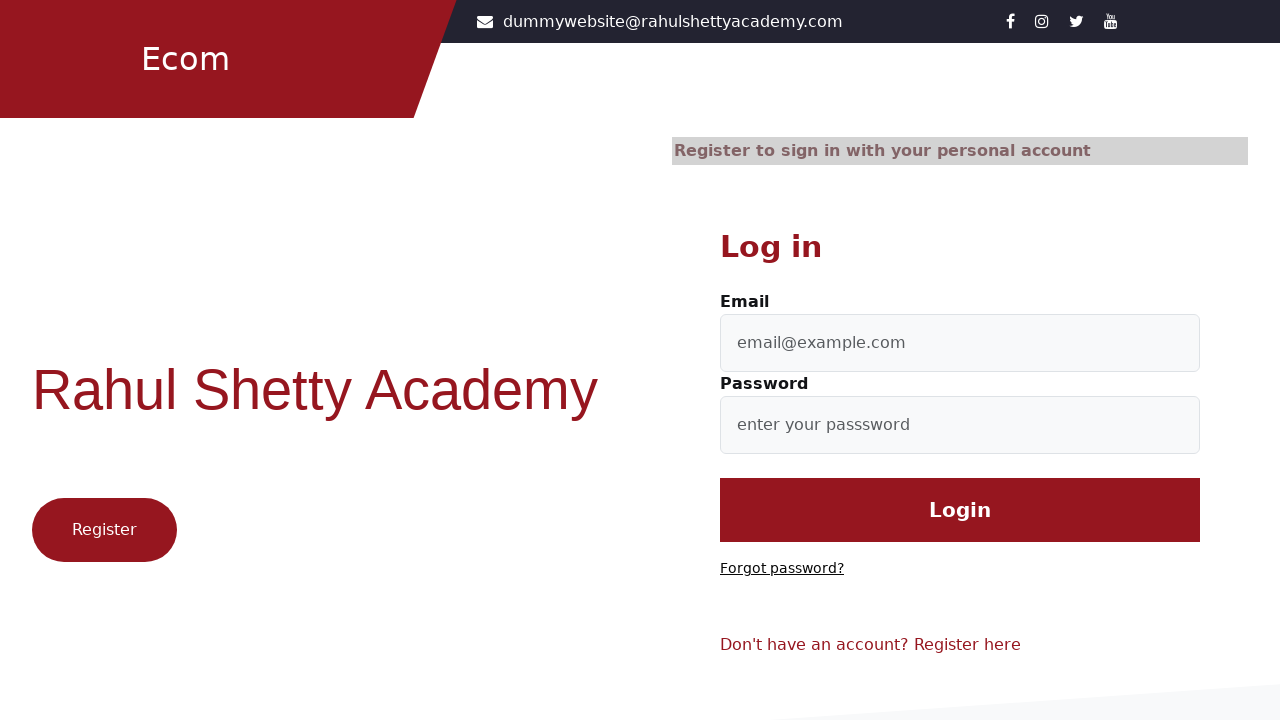

Clicked to navigate to registration page at (960, 645) on p.login-wrapper-footer-text
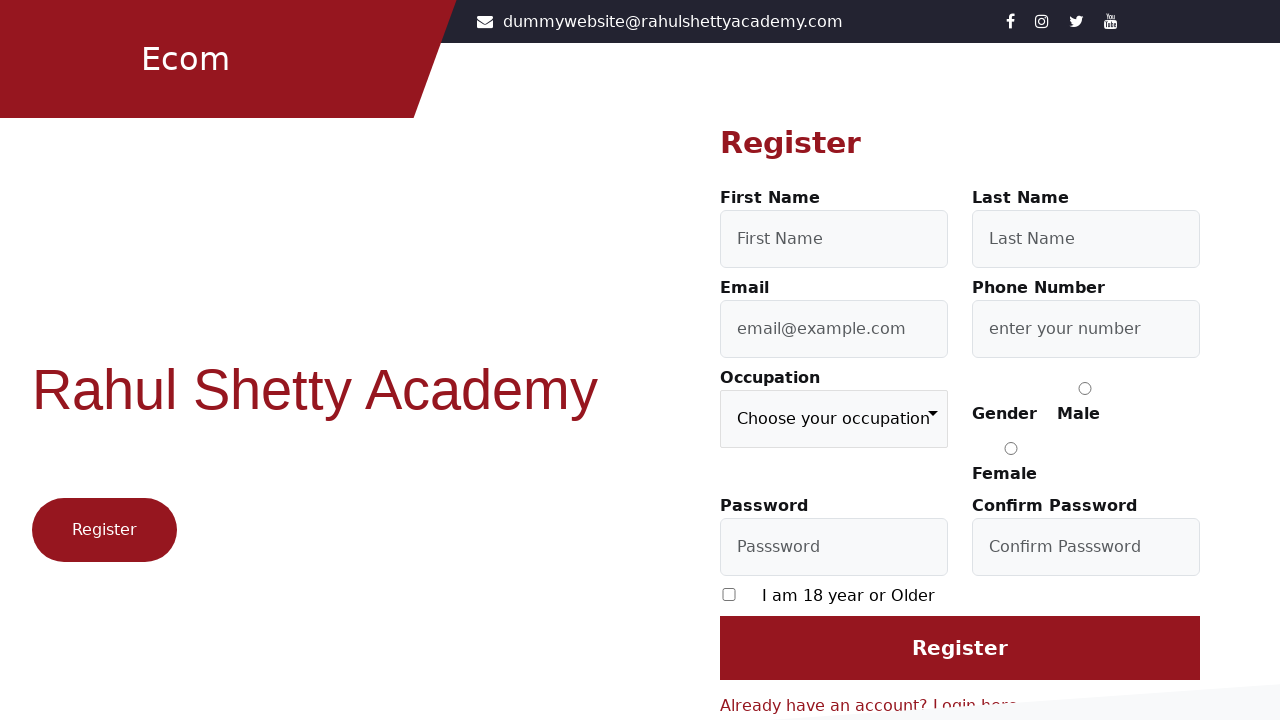

Filled first name field with 'User' on #firstName
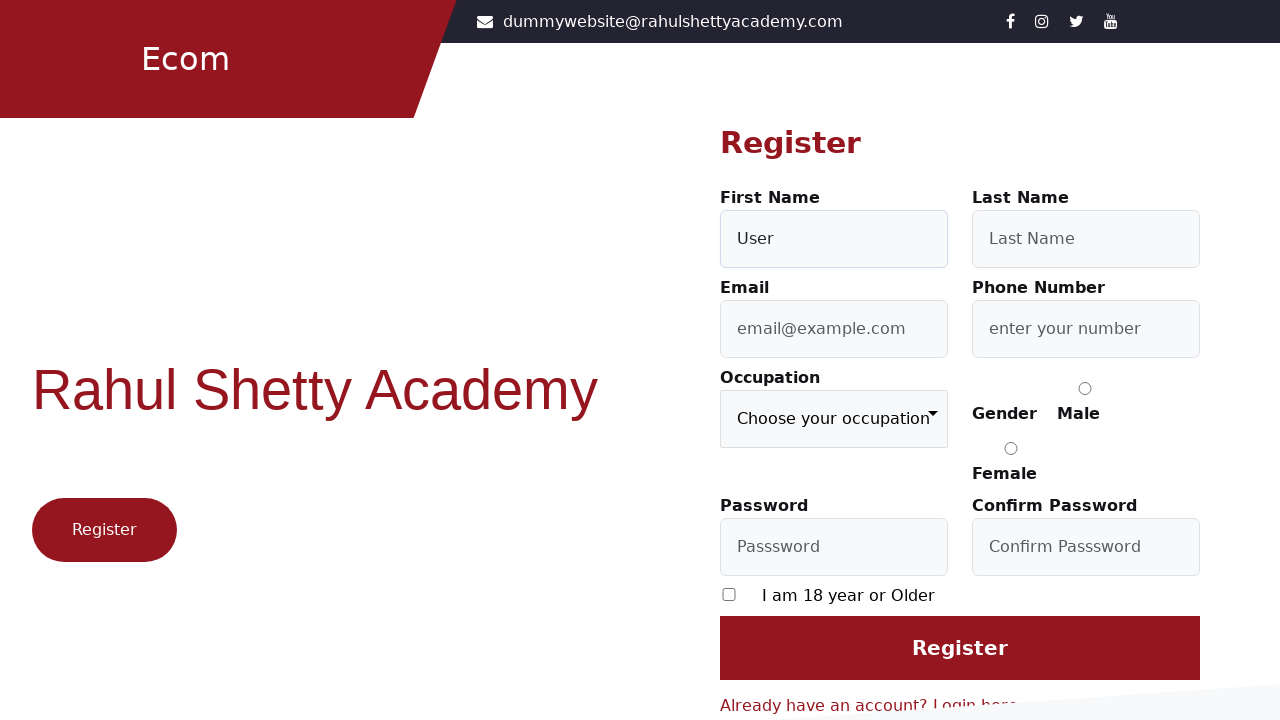

Filled last name field with 'Test' on #lastName
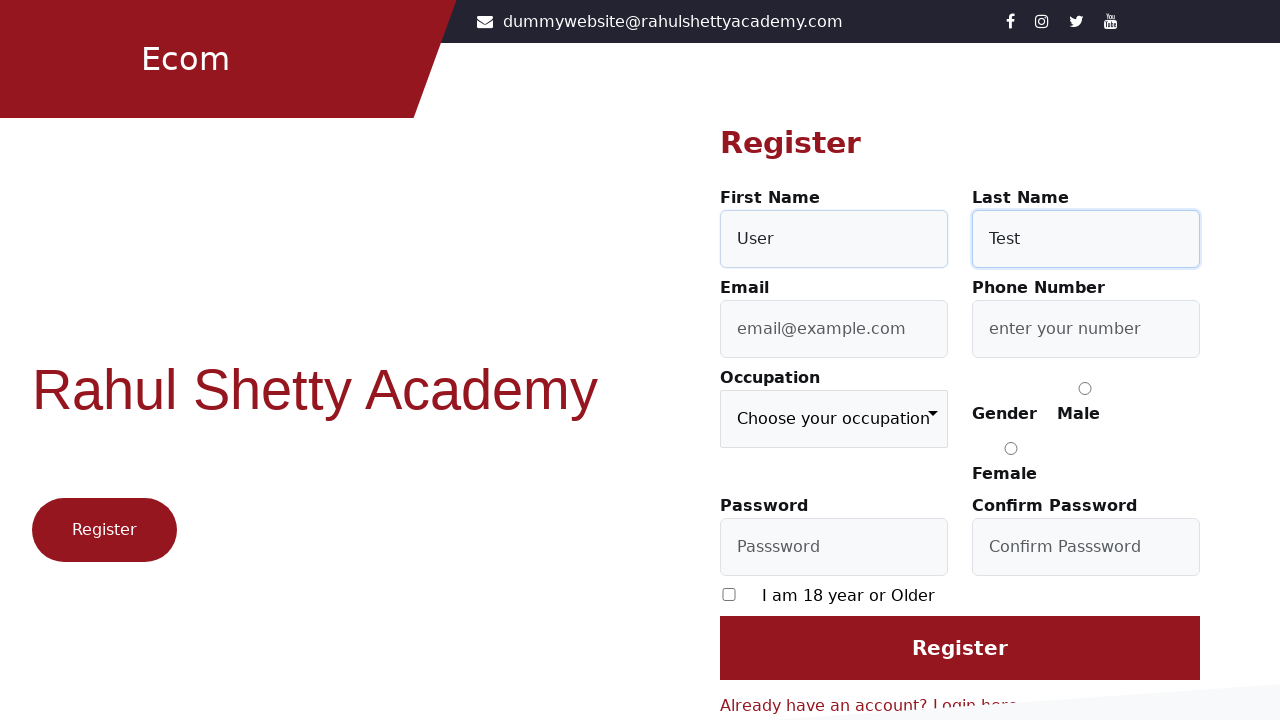

Filled email field with randomly generated unique email on #userEmail
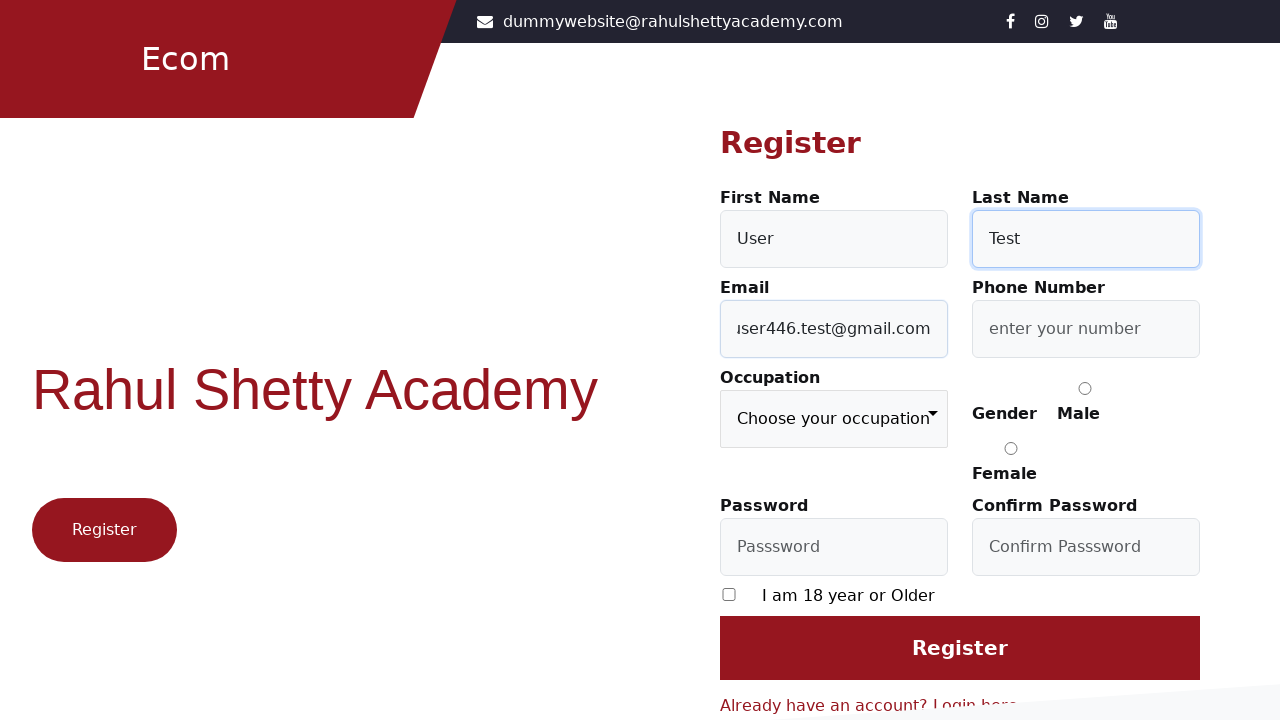

Filled mobile number field with '1612345678' on #userMobile
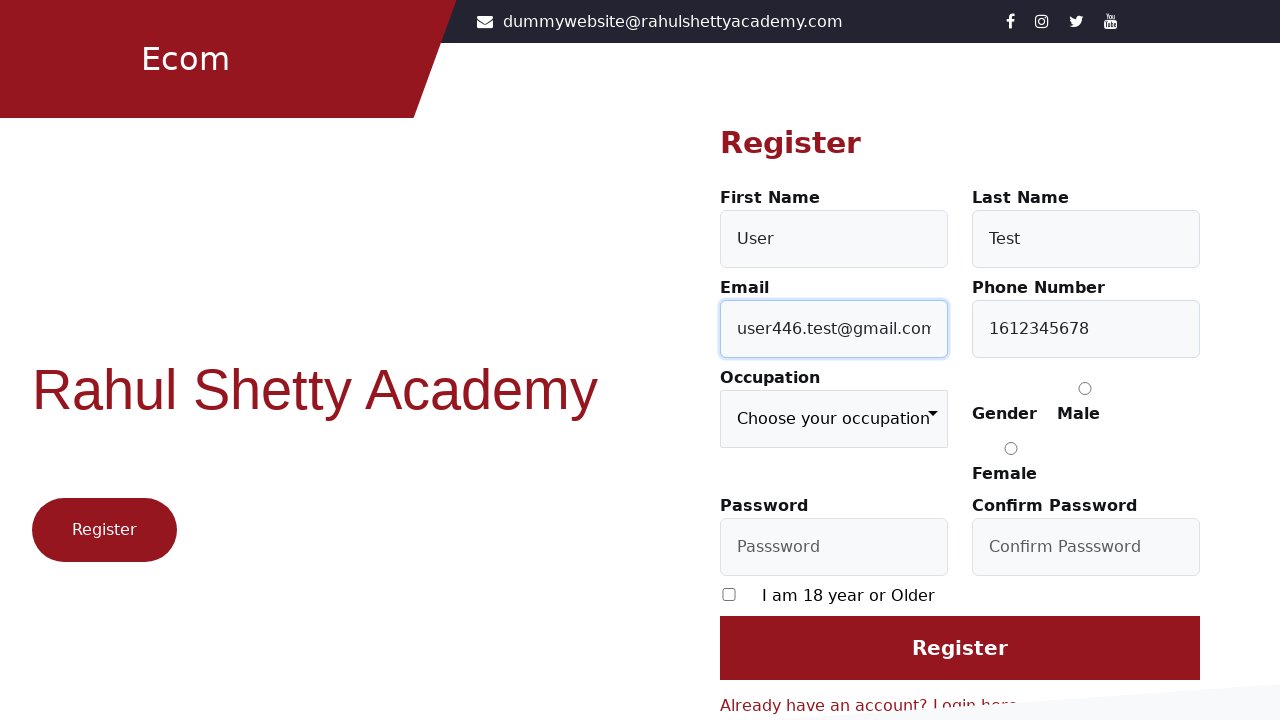

Selected 'Student' from occupation dropdown on select.custom-select.ng-untouched.ng-pristine.ng-valid
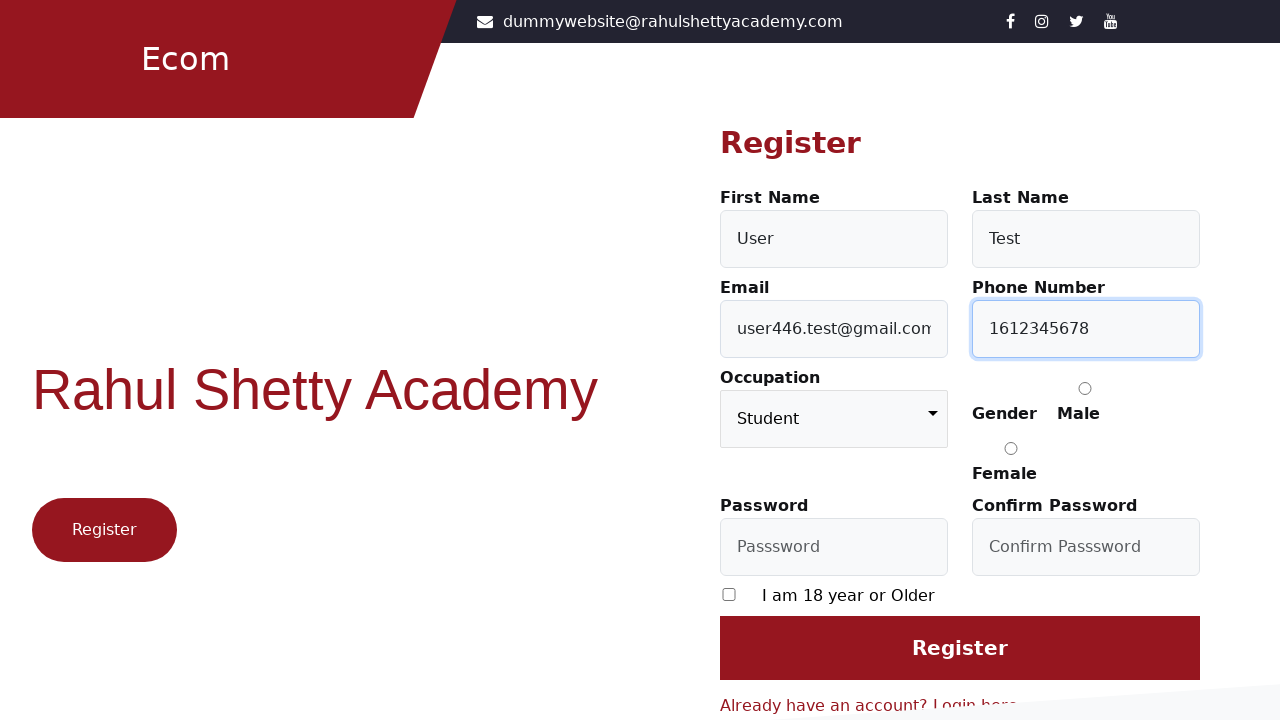

Selected 'Male' gender radio button at (1078, 413) on xpath=//span[.='Male']
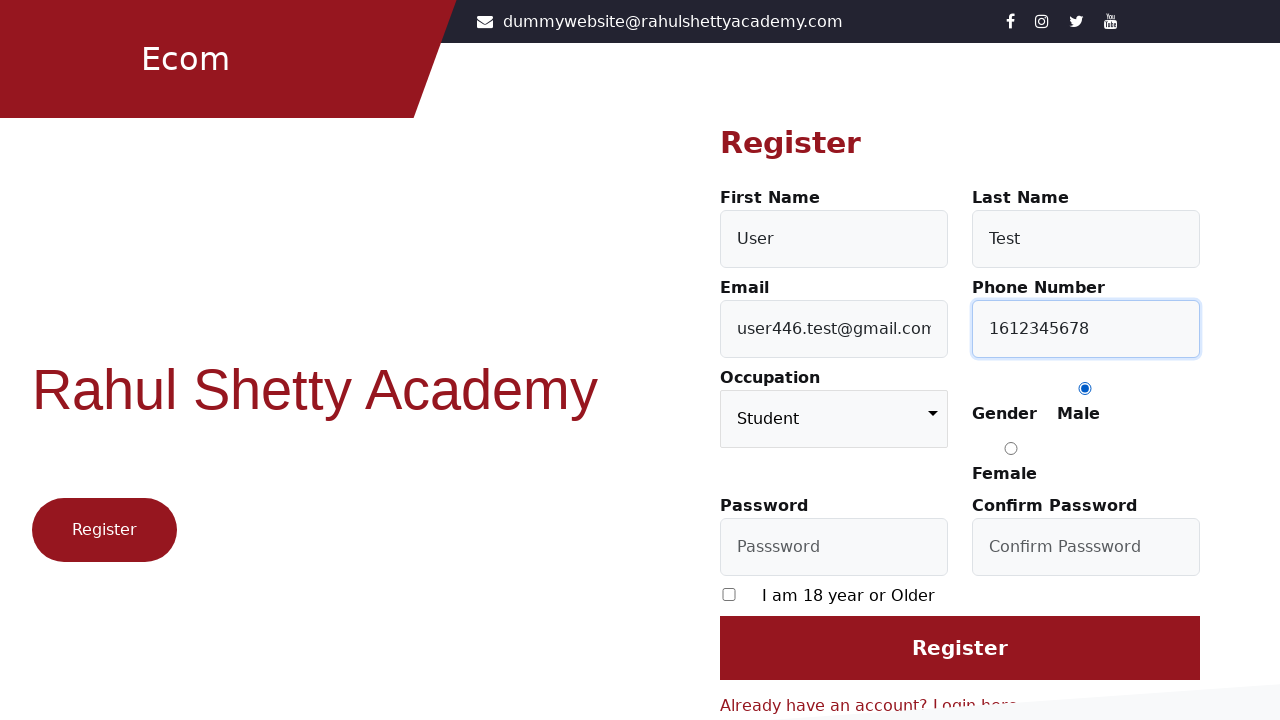

Filled password field with '1234@User5678' on #userPassword
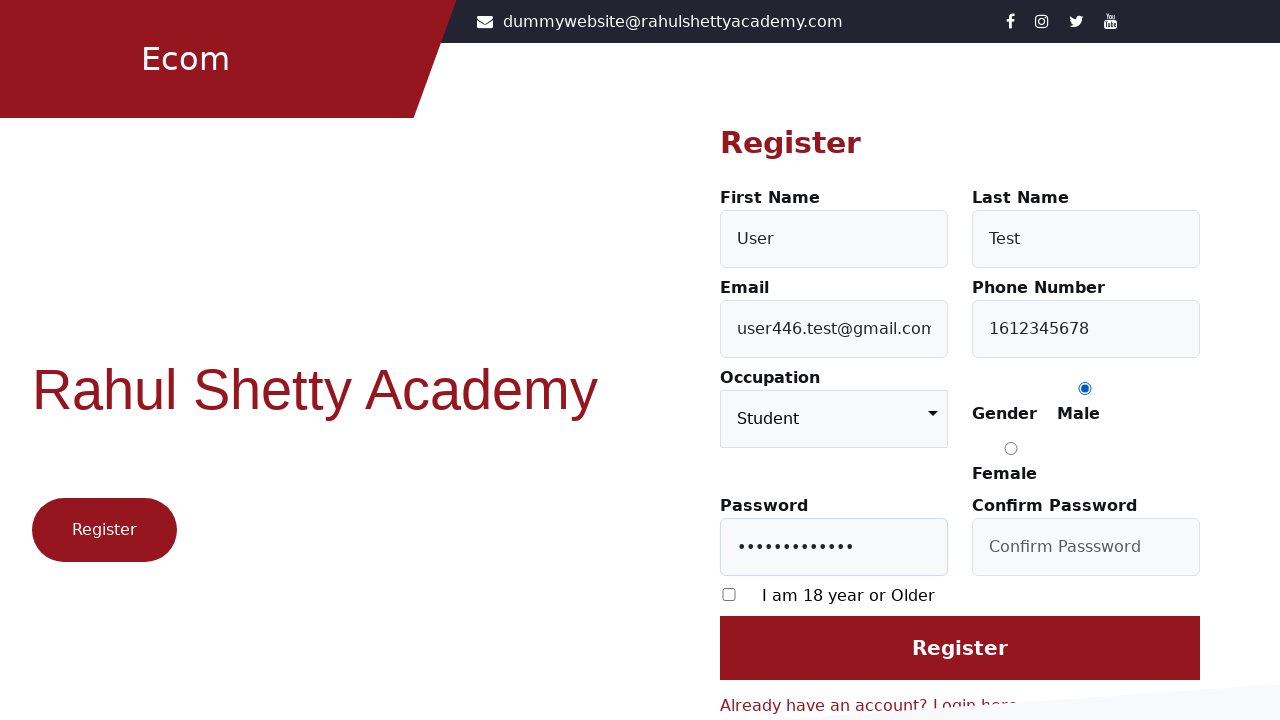

Filled confirm password field with '1234@User5678' on #confirmPassword
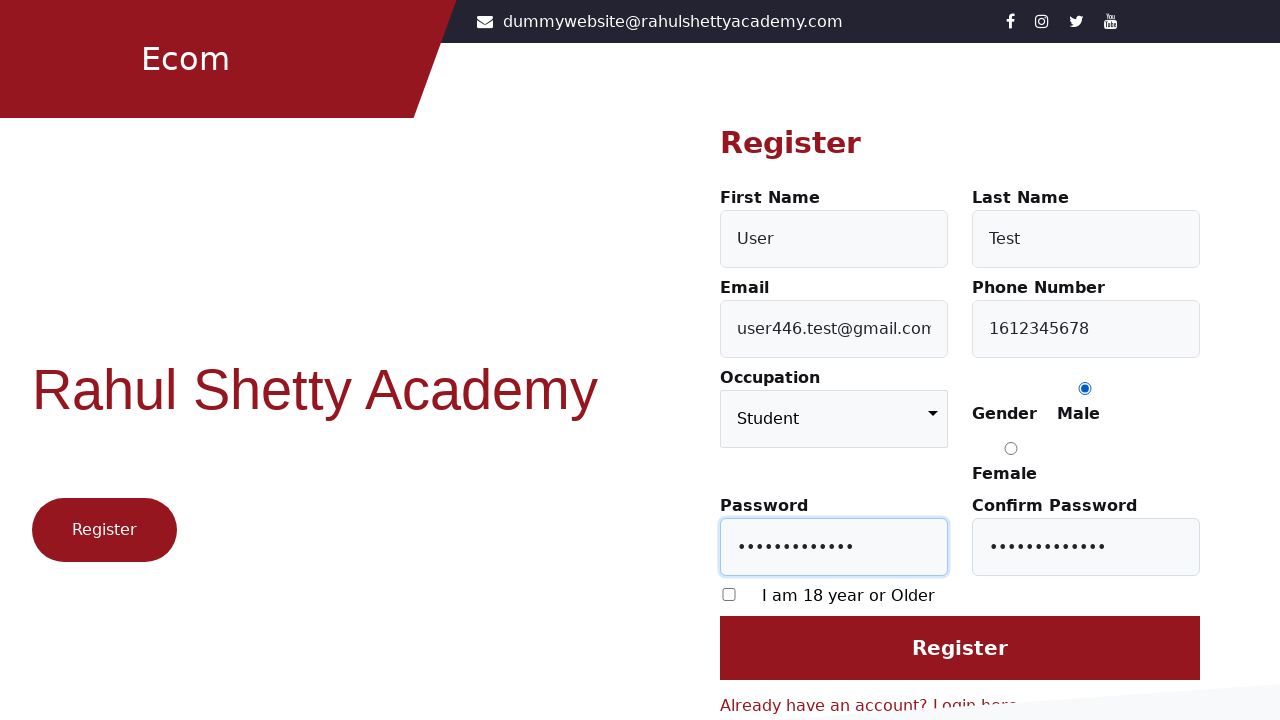

Checked terms and conditions checkbox at (729, 594) on xpath=//div/input[@type='checkbox']
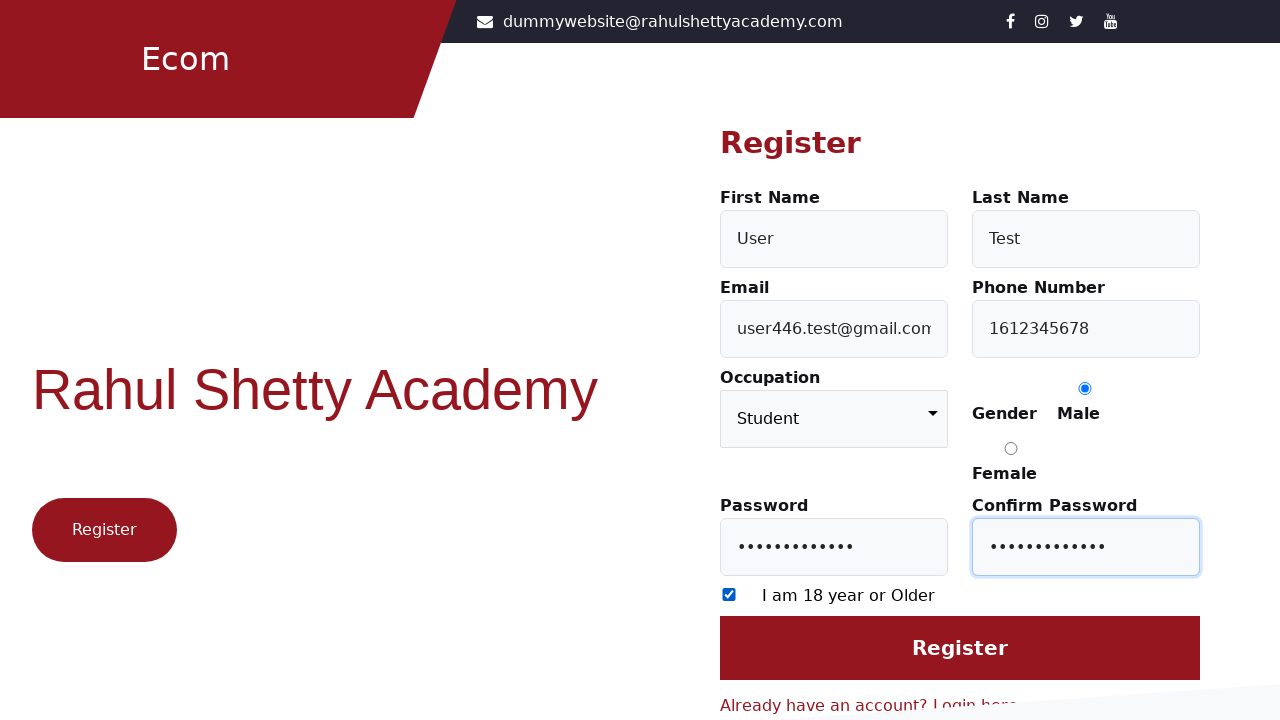

Clicked submit button to register at (960, 648) on #login
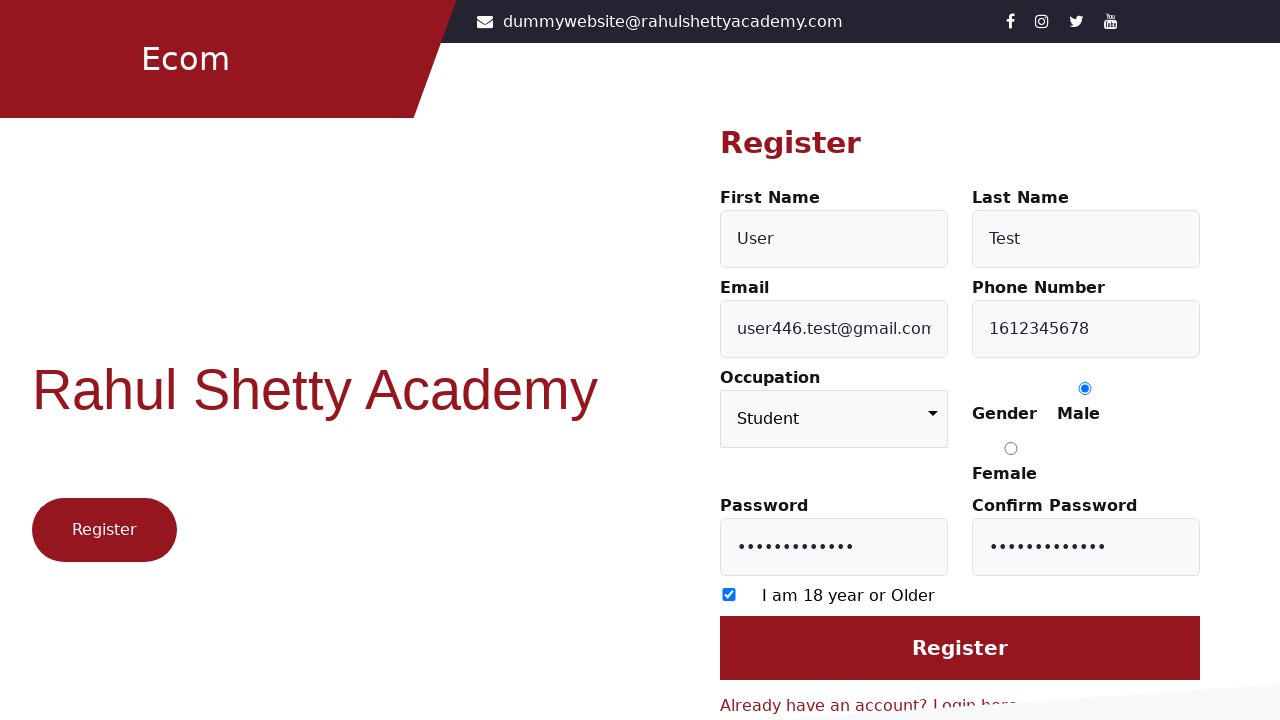

Waited 3 seconds for registration confirmation
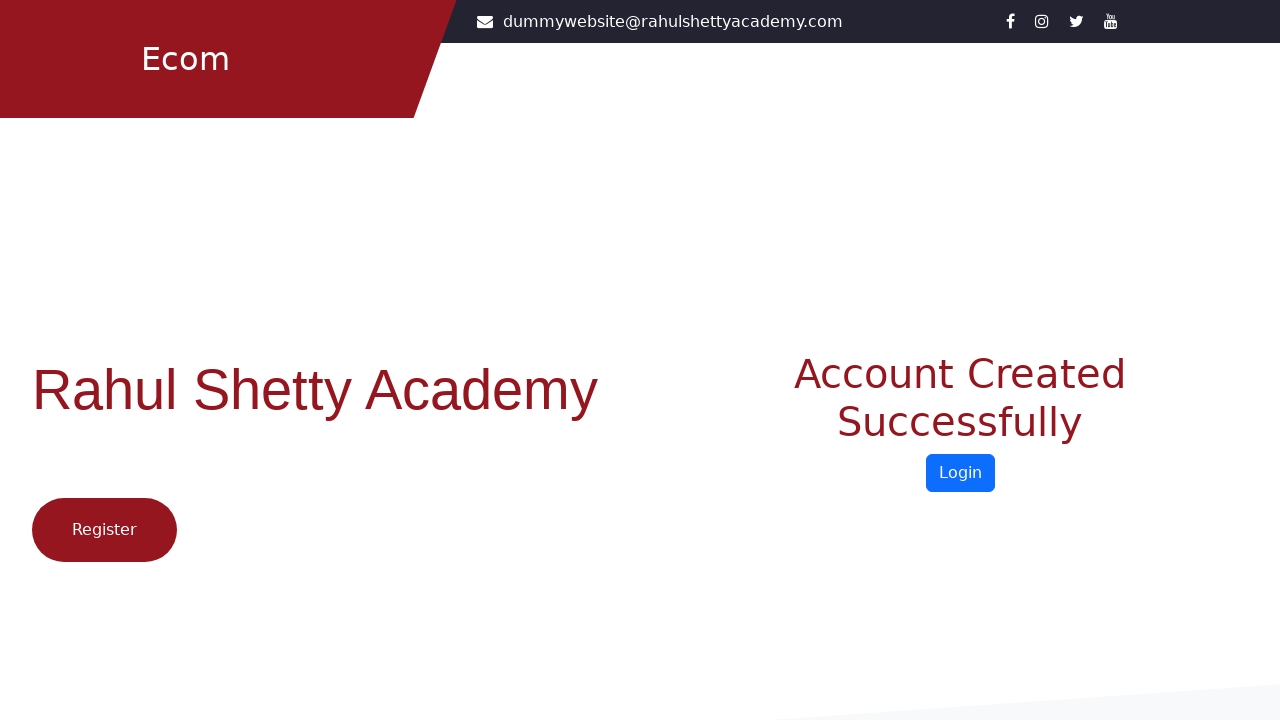

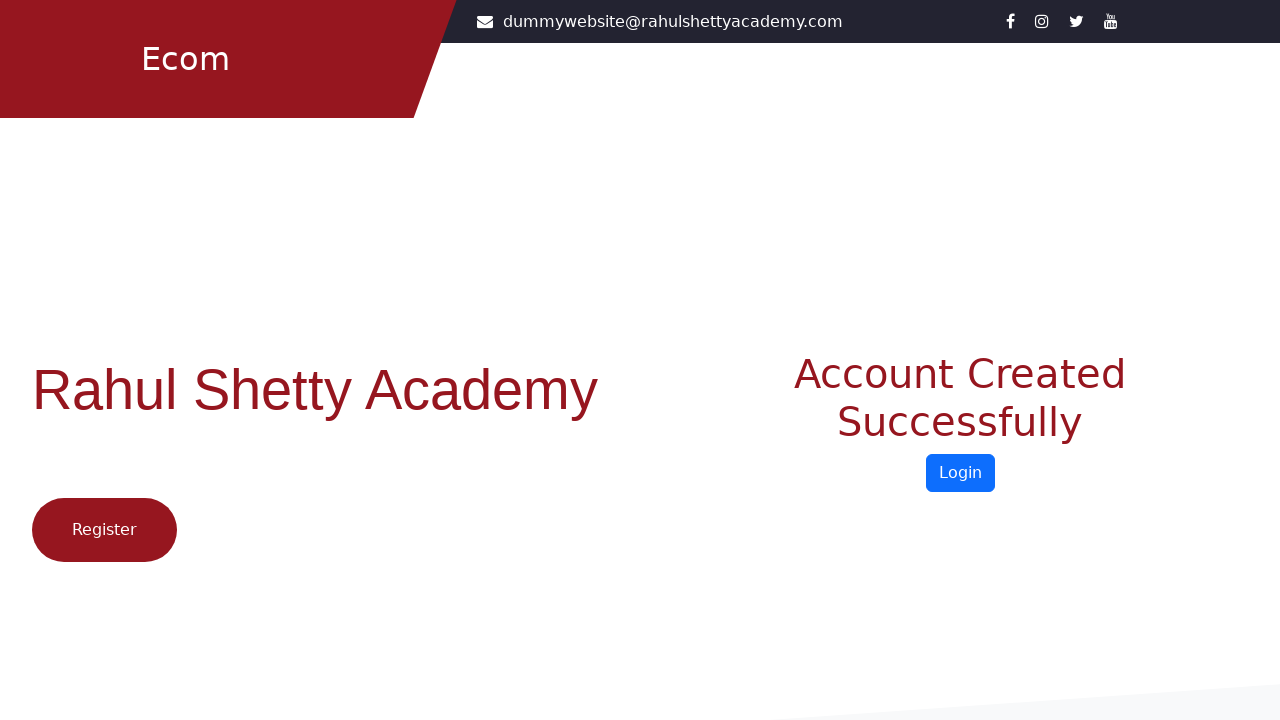